Tests right-click context menu functionality by performing a context click on a button element to trigger the context menu display

Starting URL: https://swisnl.github.io/jQuery-contextMenu/demo.html

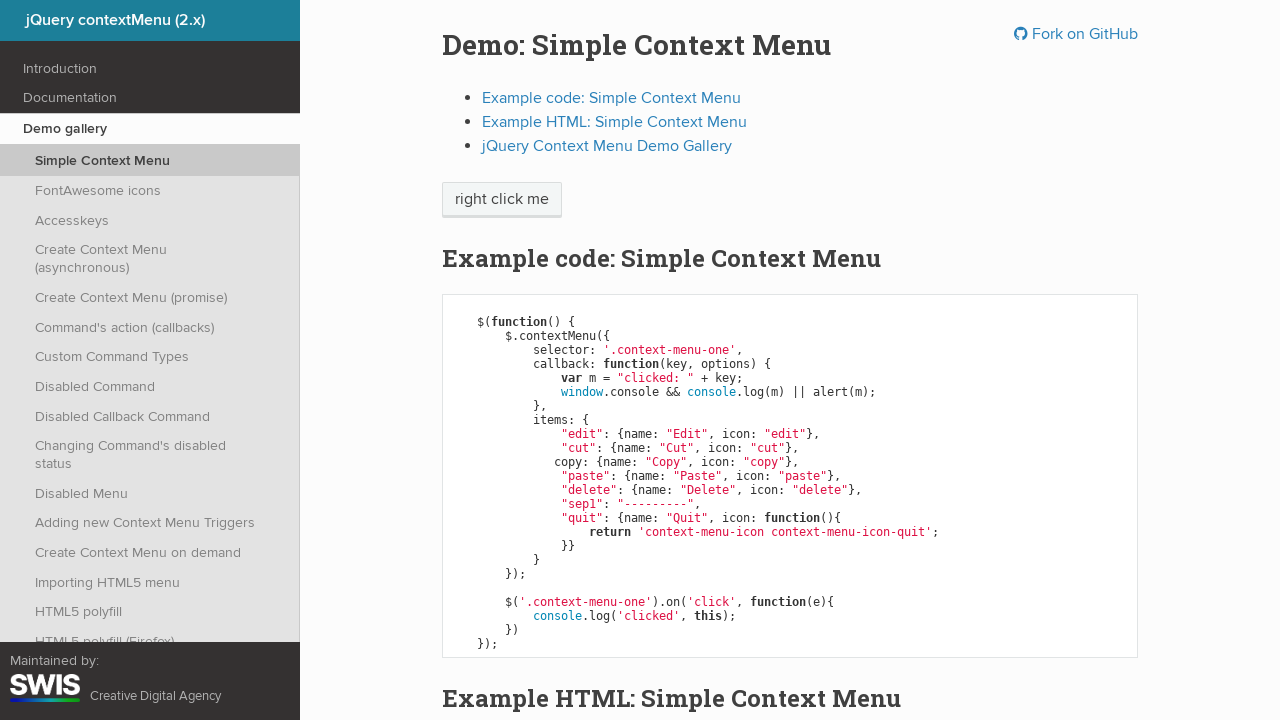

Located the context menu trigger button
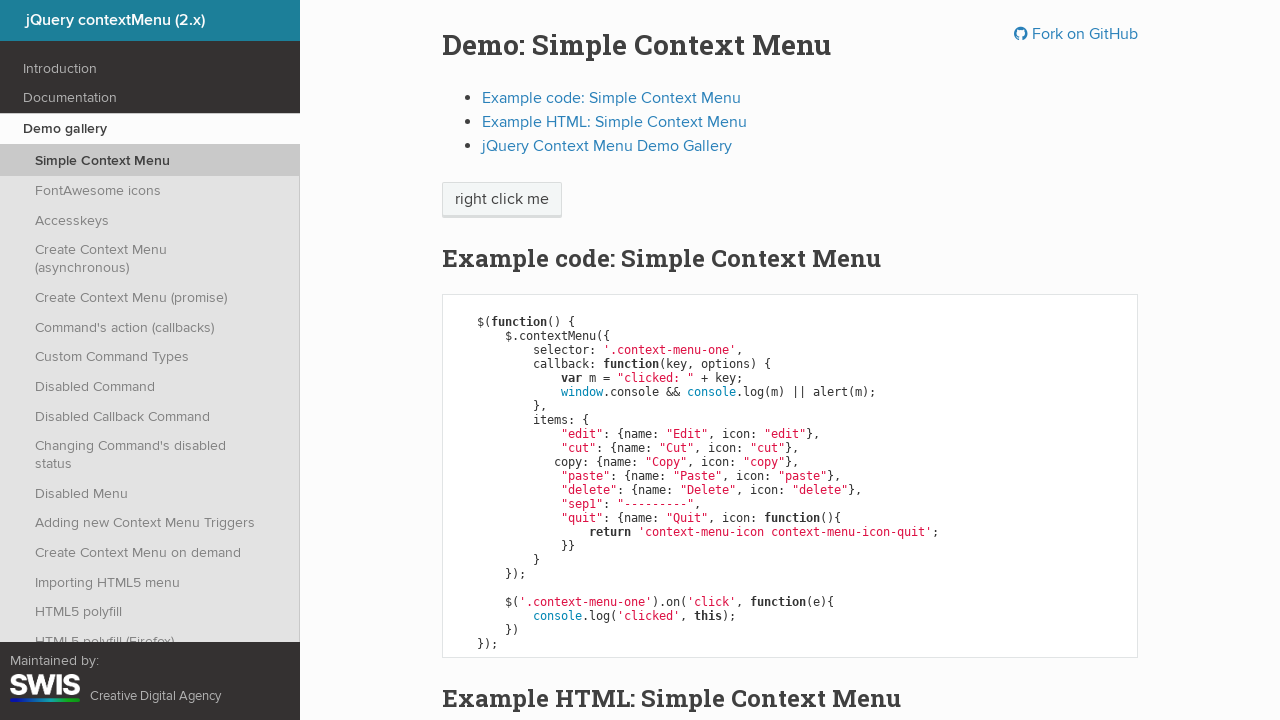

Performed right-click on the button element at (502, 200) on span.context-menu-one.btn.btn-neutral
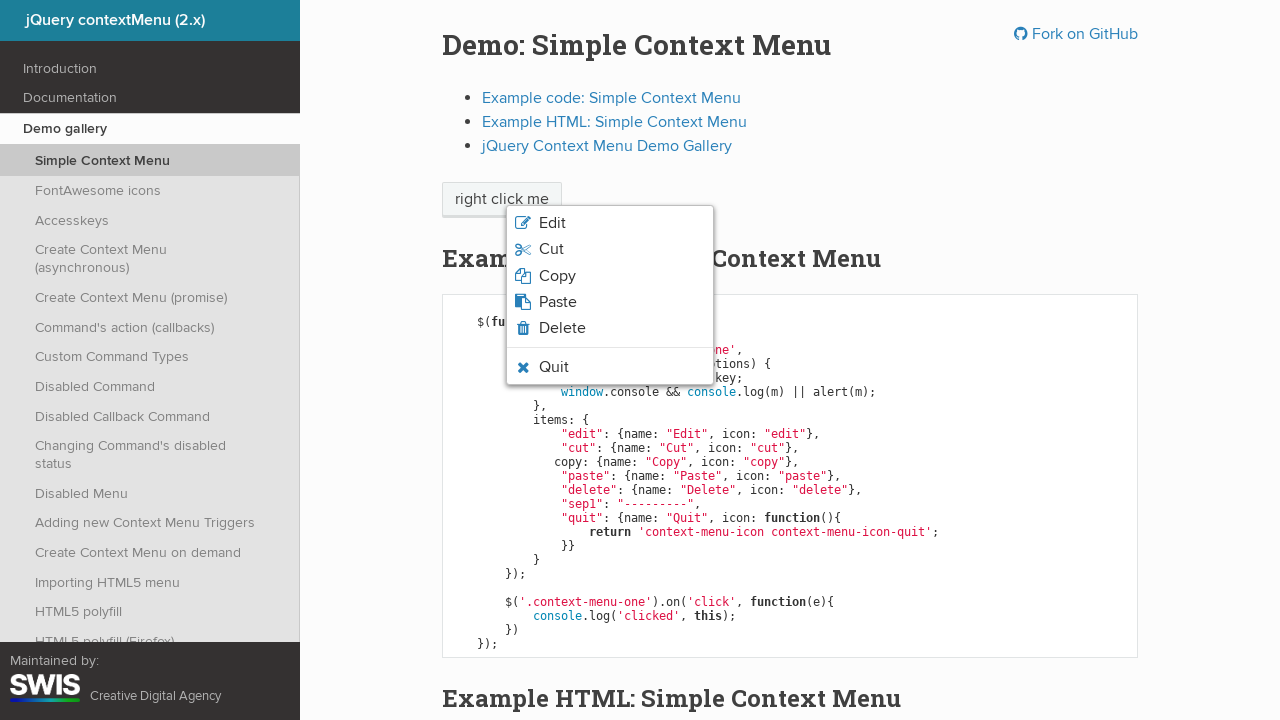

Context menu appeared and is now visible
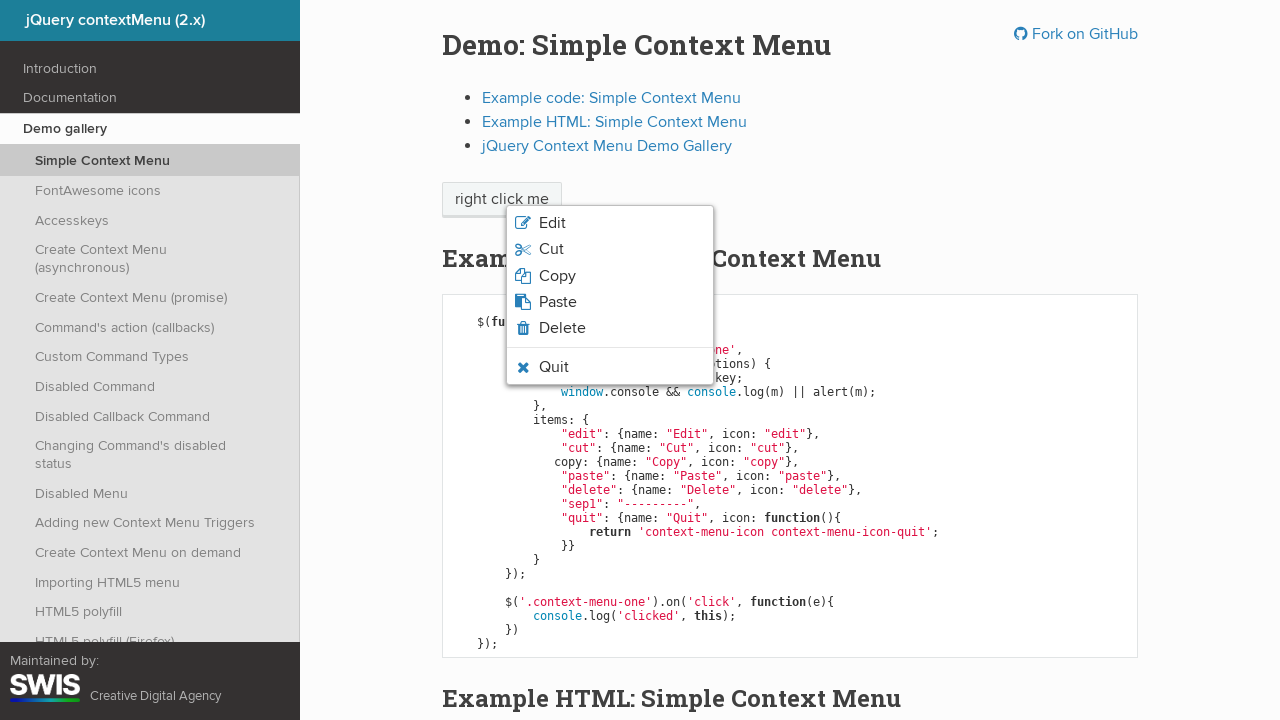

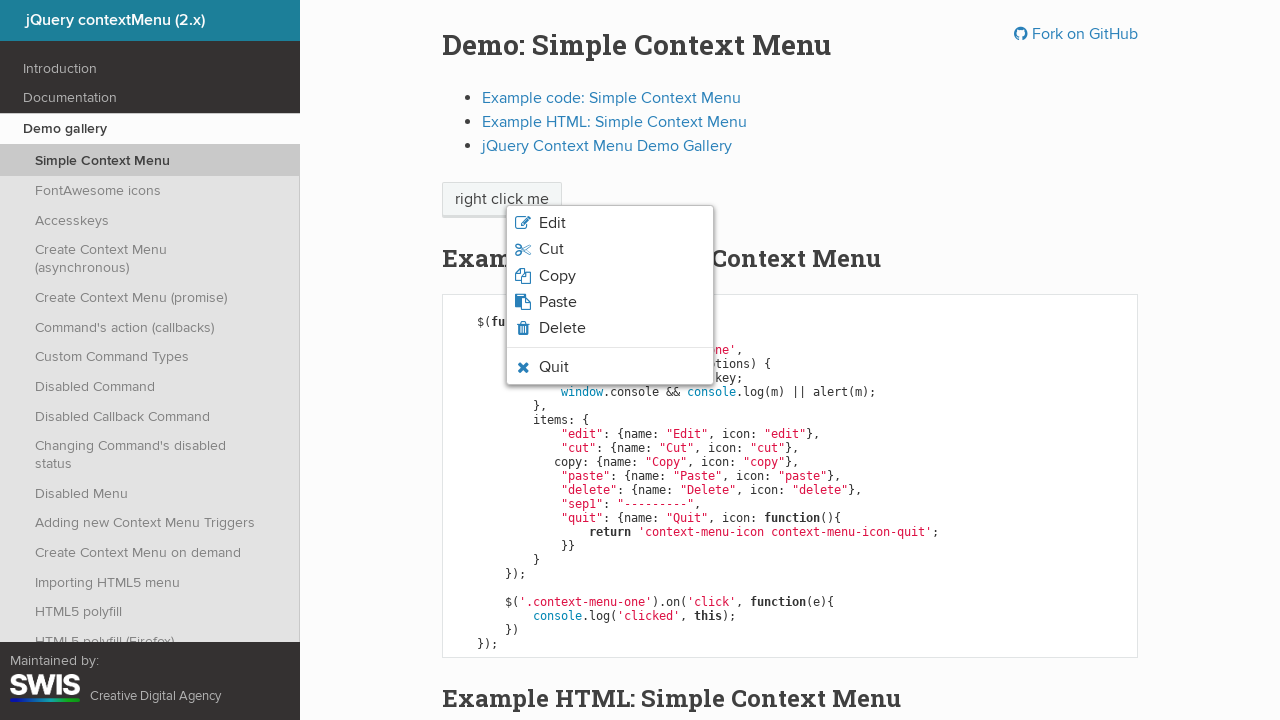